Tests AJAX functionality by clicking a button and waiting for the dynamically loaded success message to appear after the AJAX request completes.

Starting URL: http://uitestingplayground.com/ajax

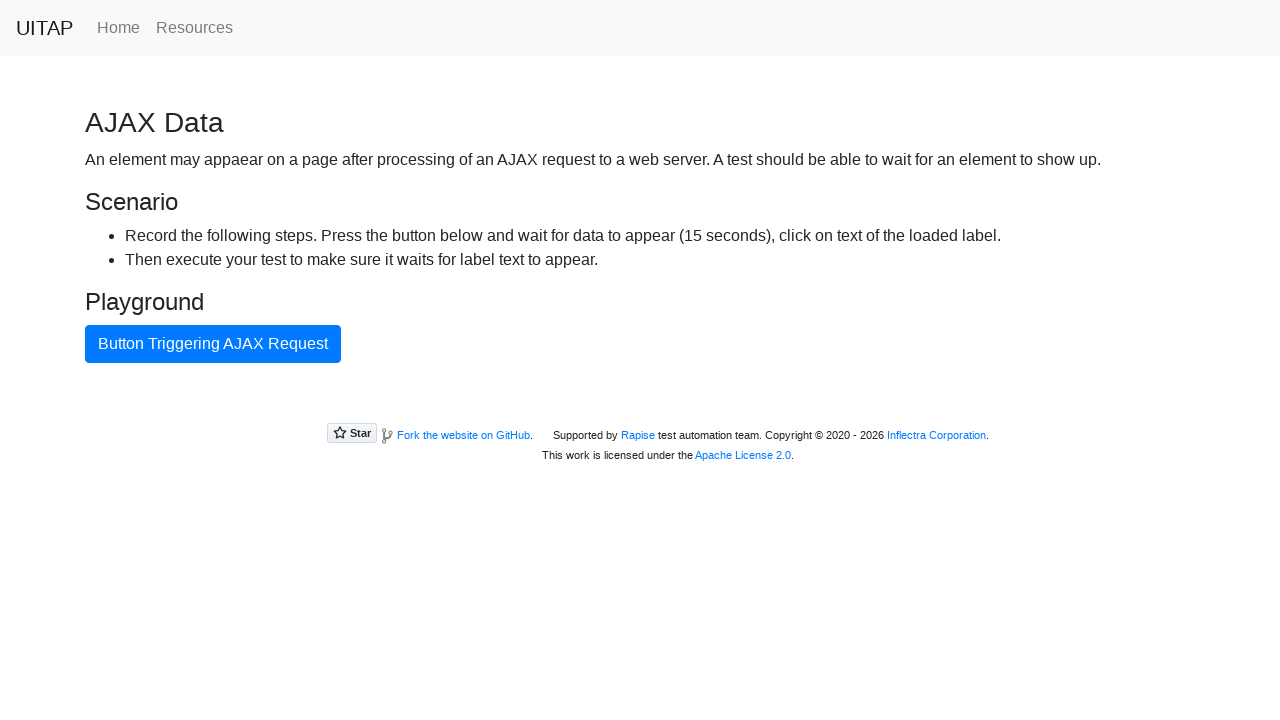

Navigated to AJAX test page
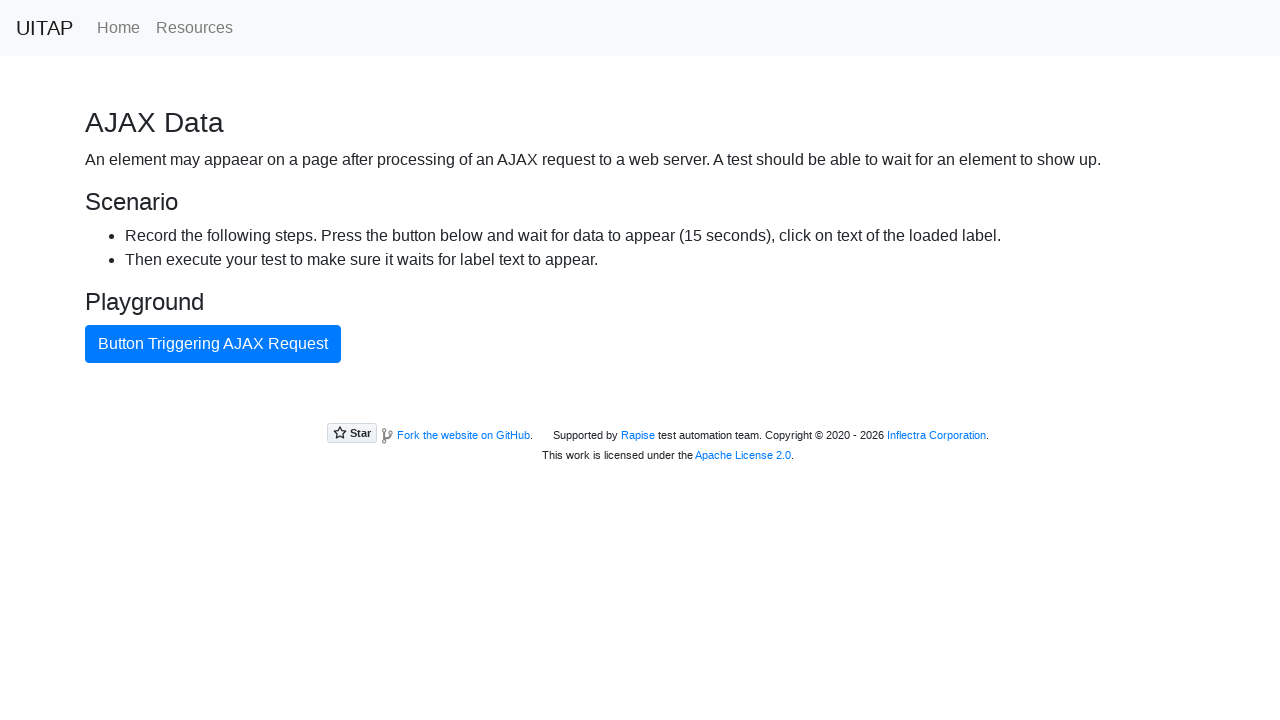

Clicked the blue AJAX button at (213, 344) on #ajaxButton
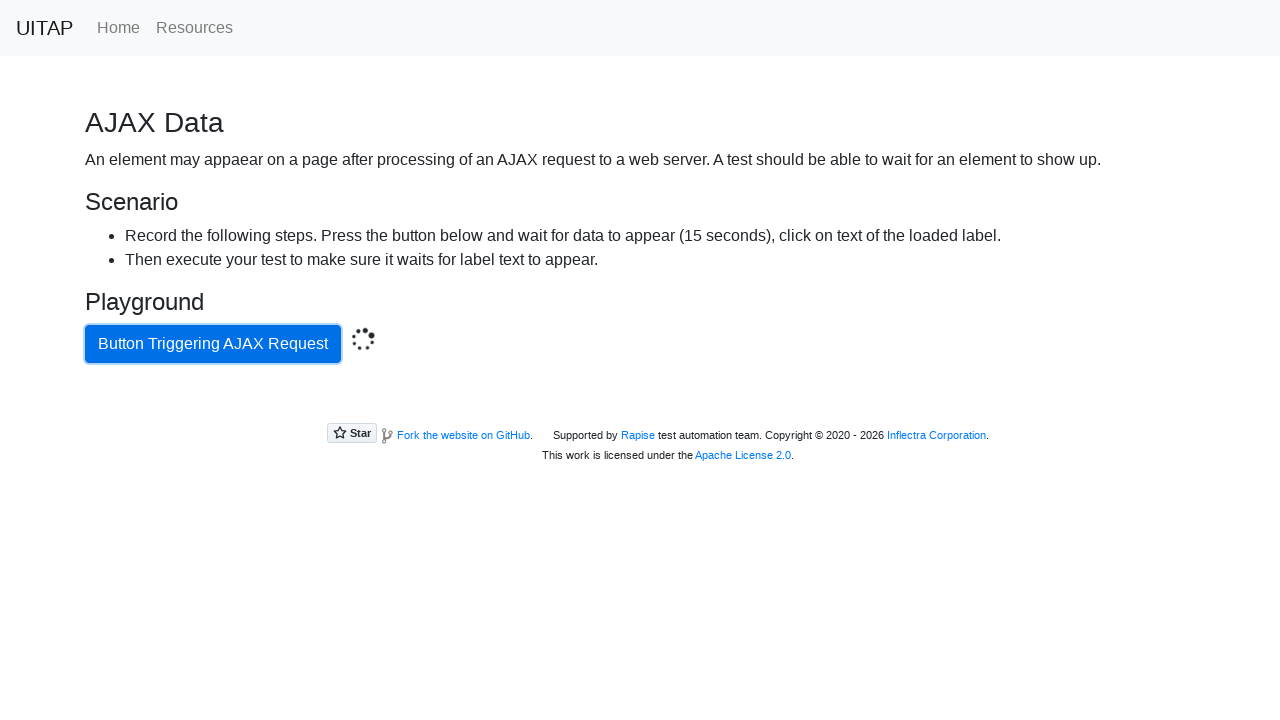

AJAX request completed and success message appeared
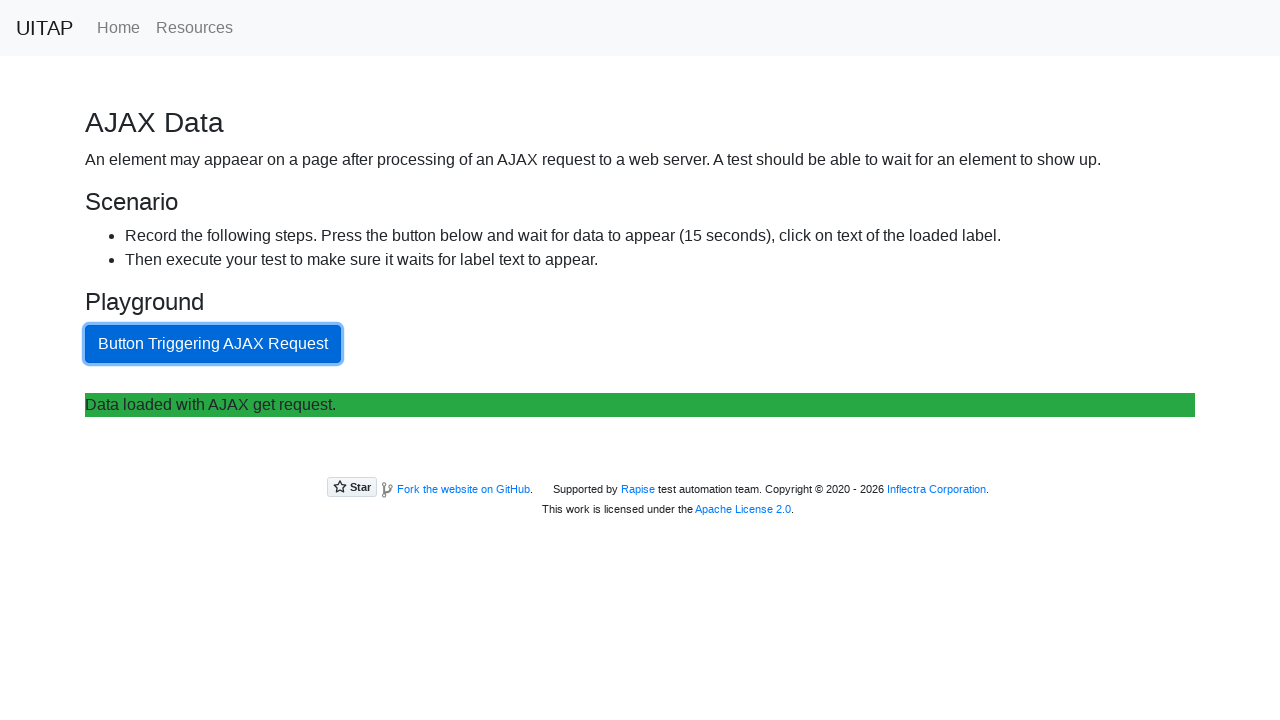

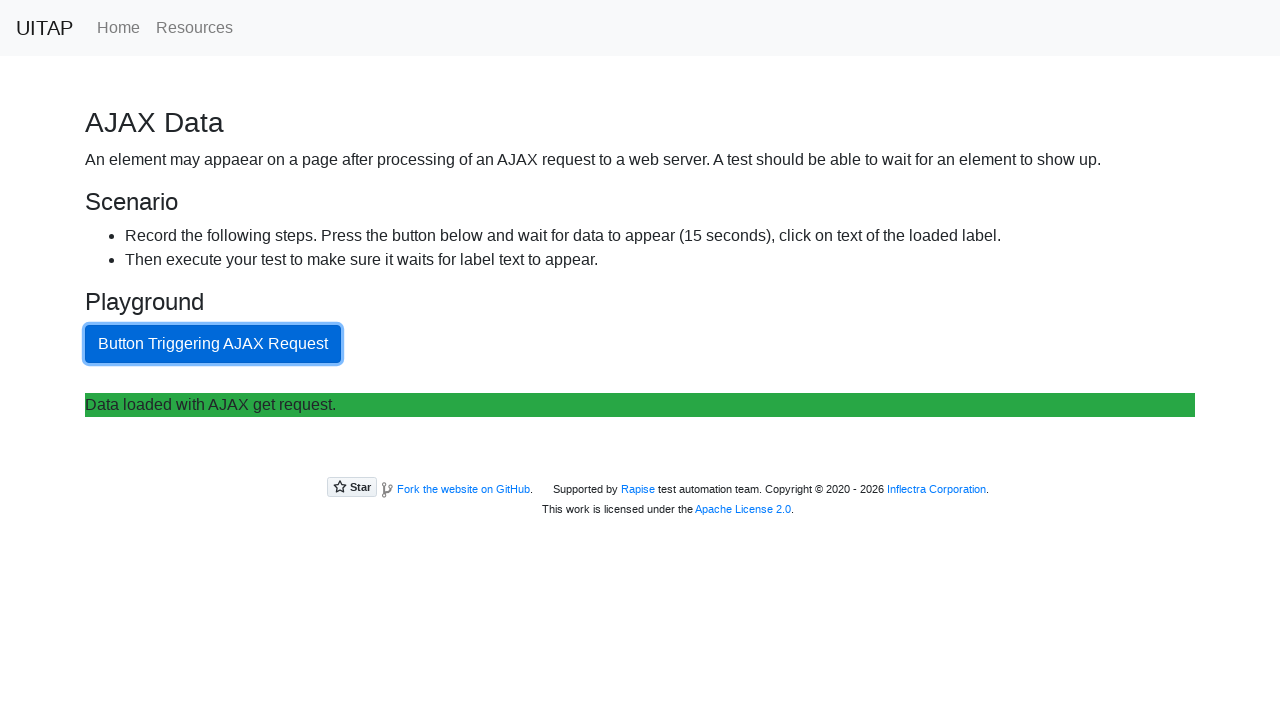